Navigates to the SW Test Academy website and waits for the page to load completely.

Starting URL: http://www.swtestacademy.com

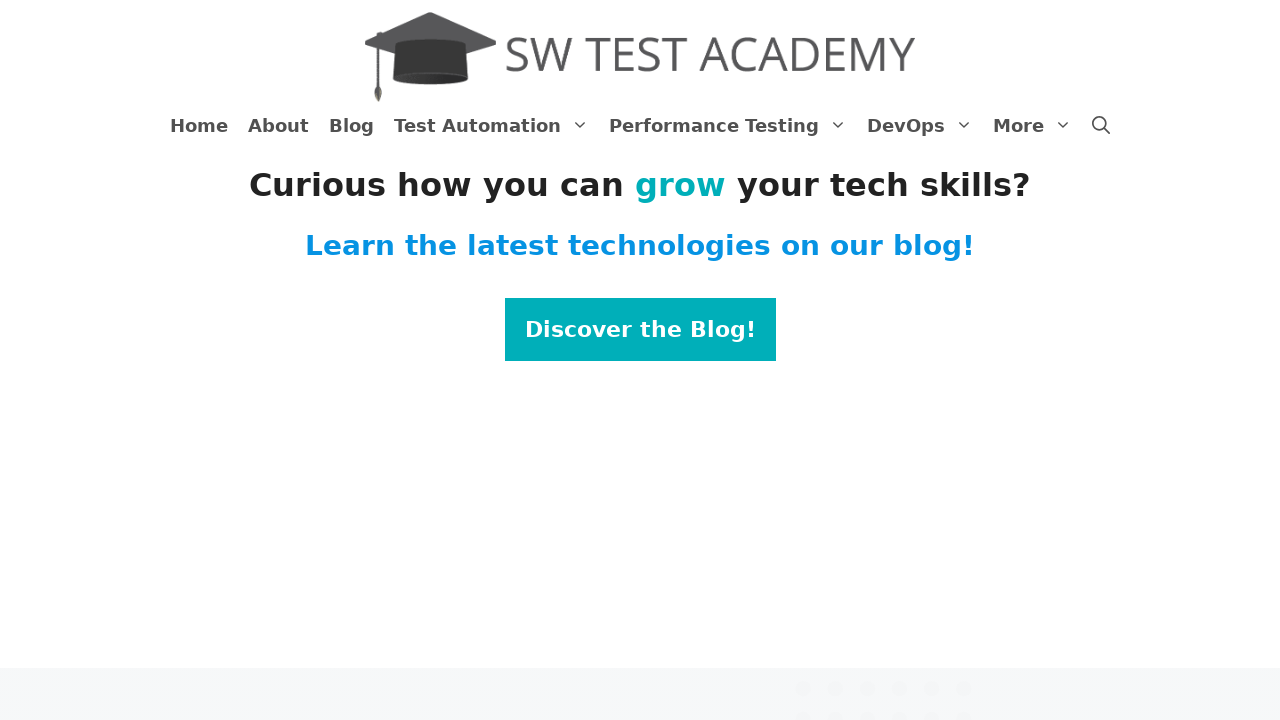

Navigated to SW Test Academy website
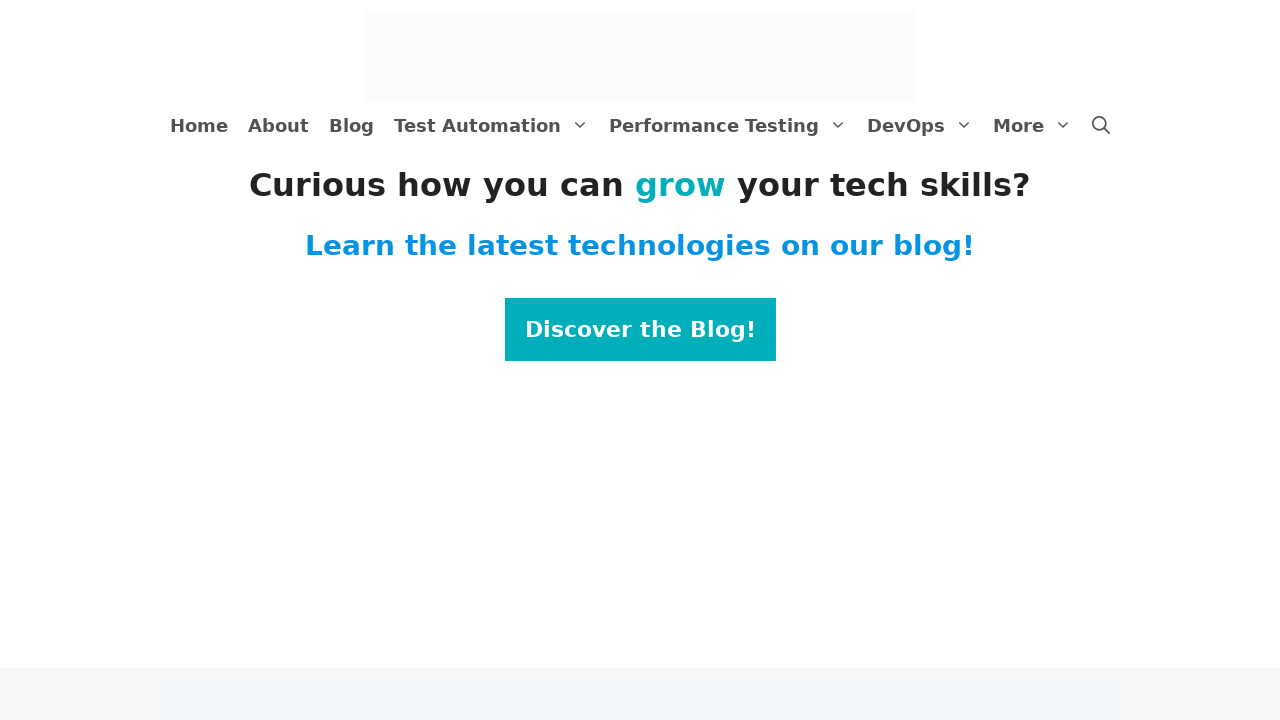

Page loaded completely - network idle state reached
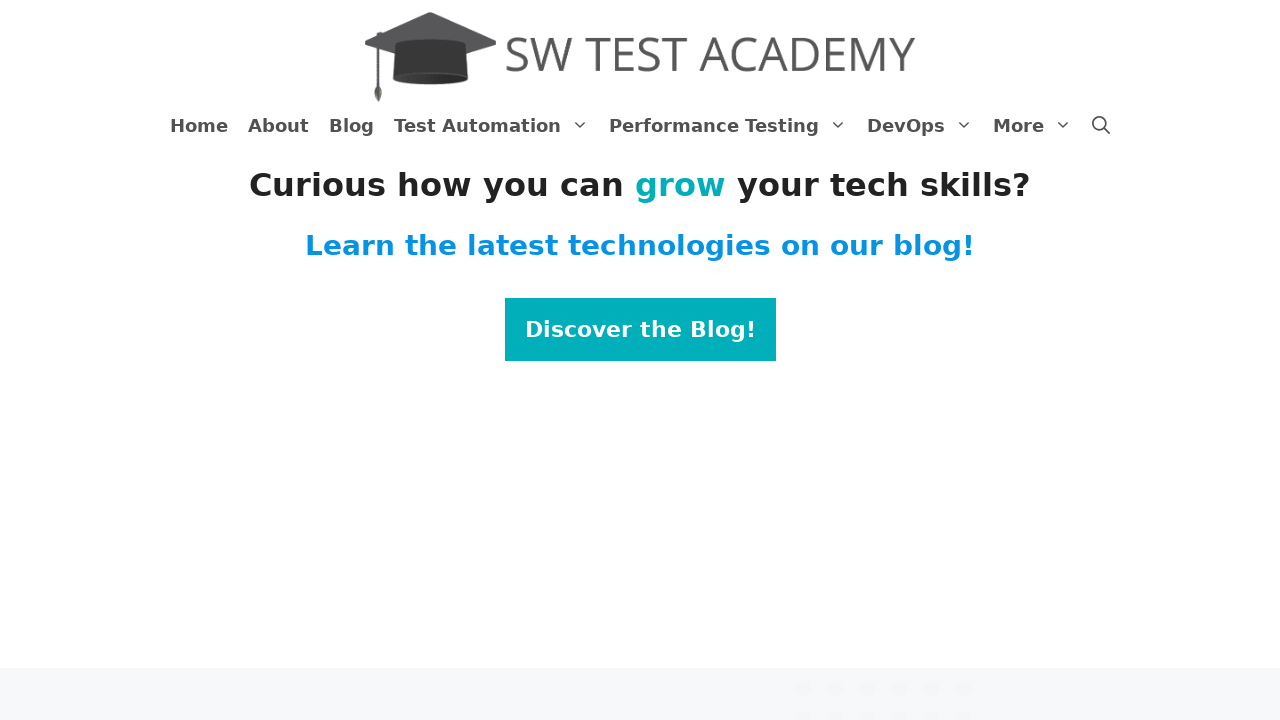

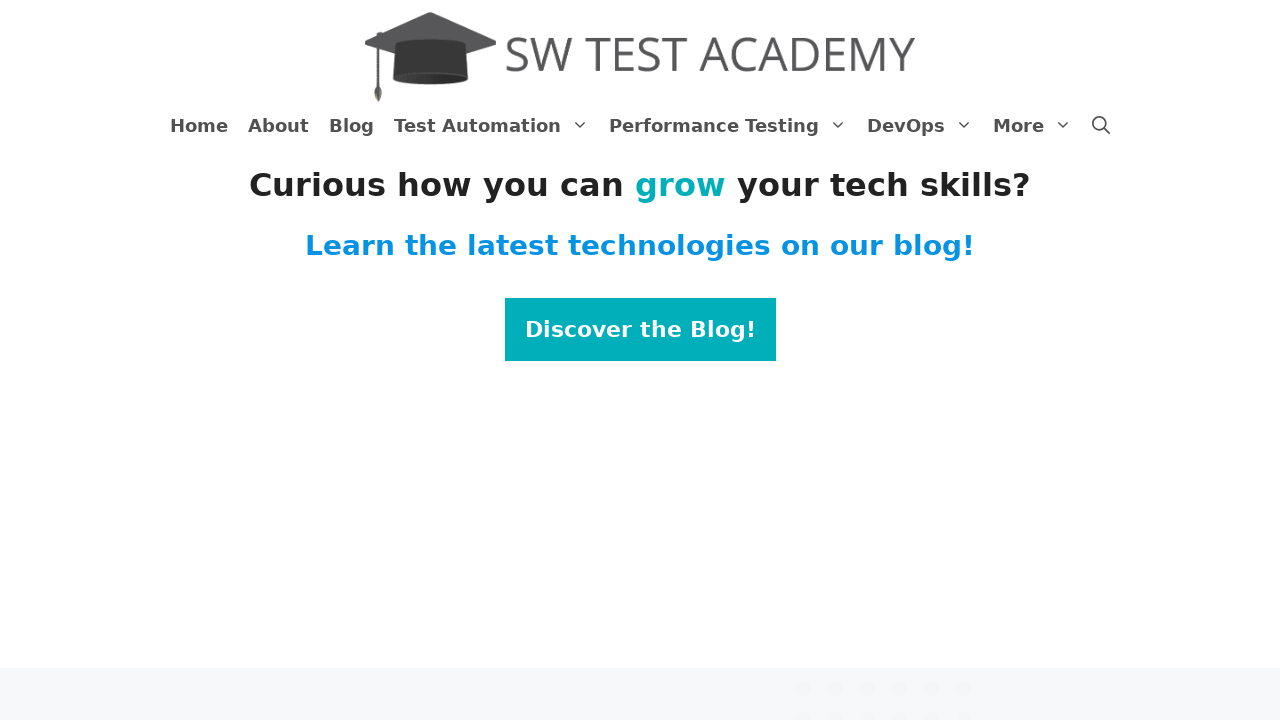